Navigates to an OpenCart demo site and verifies that footer links are present, specifically checking for "Contact Us" link

Starting URL: https://naveenautomationlabs.com/opencart/

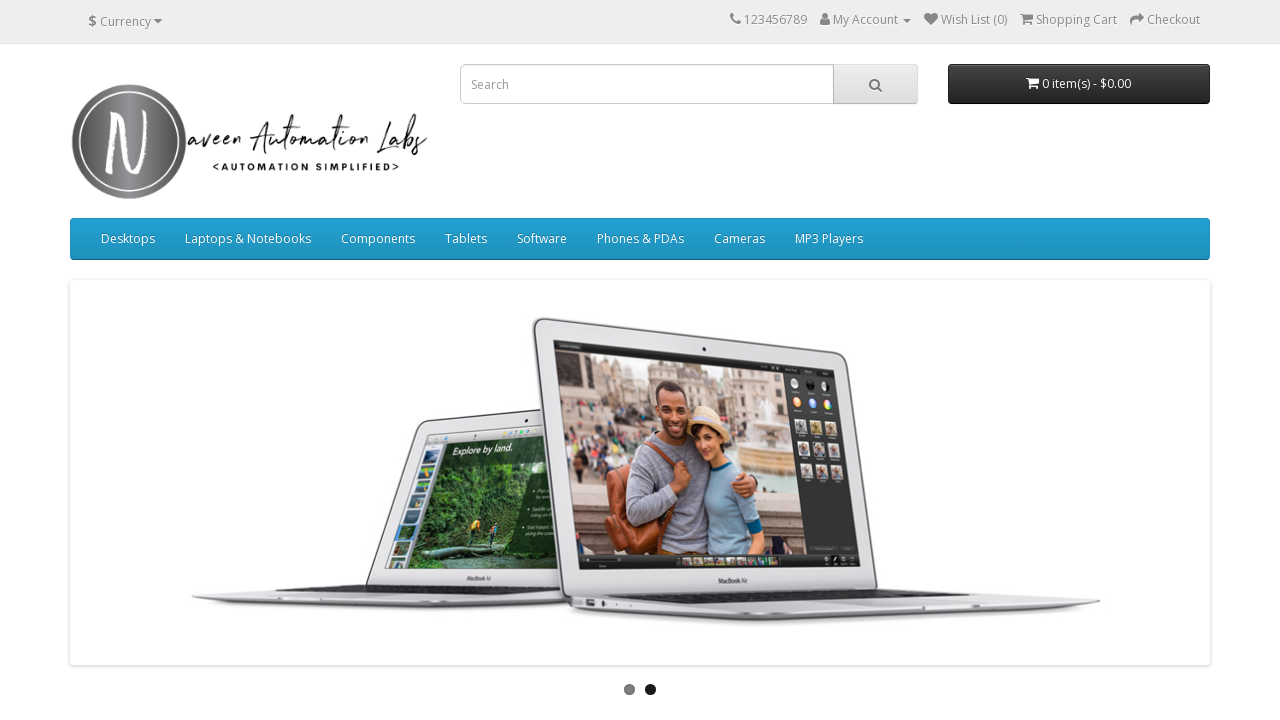

Waited for footer links to load
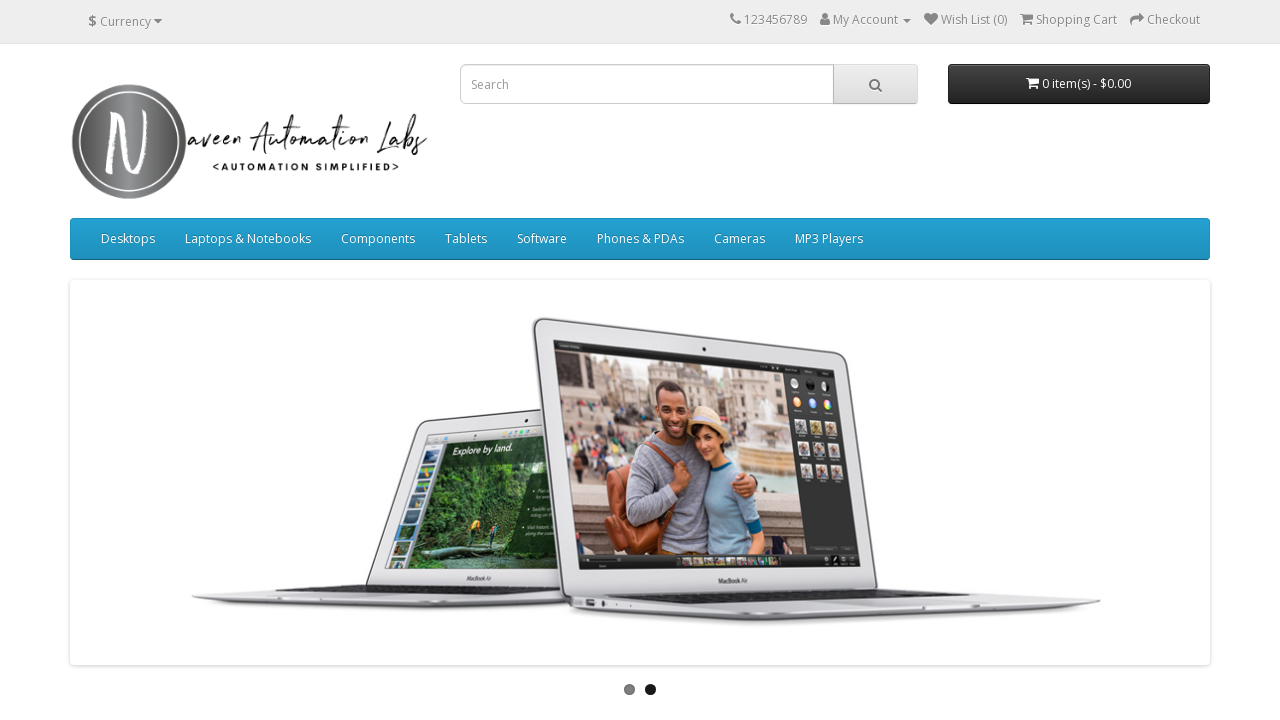

Retrieved all footer links
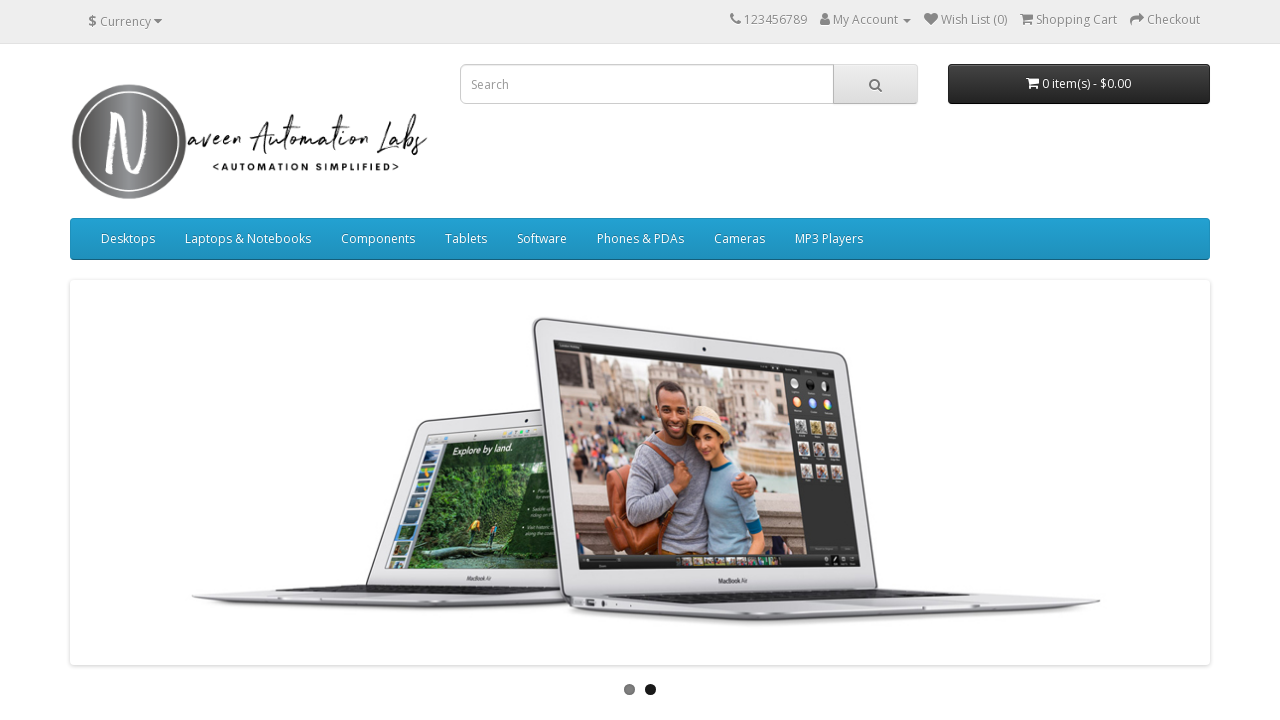

Verified that footer contains 16 links
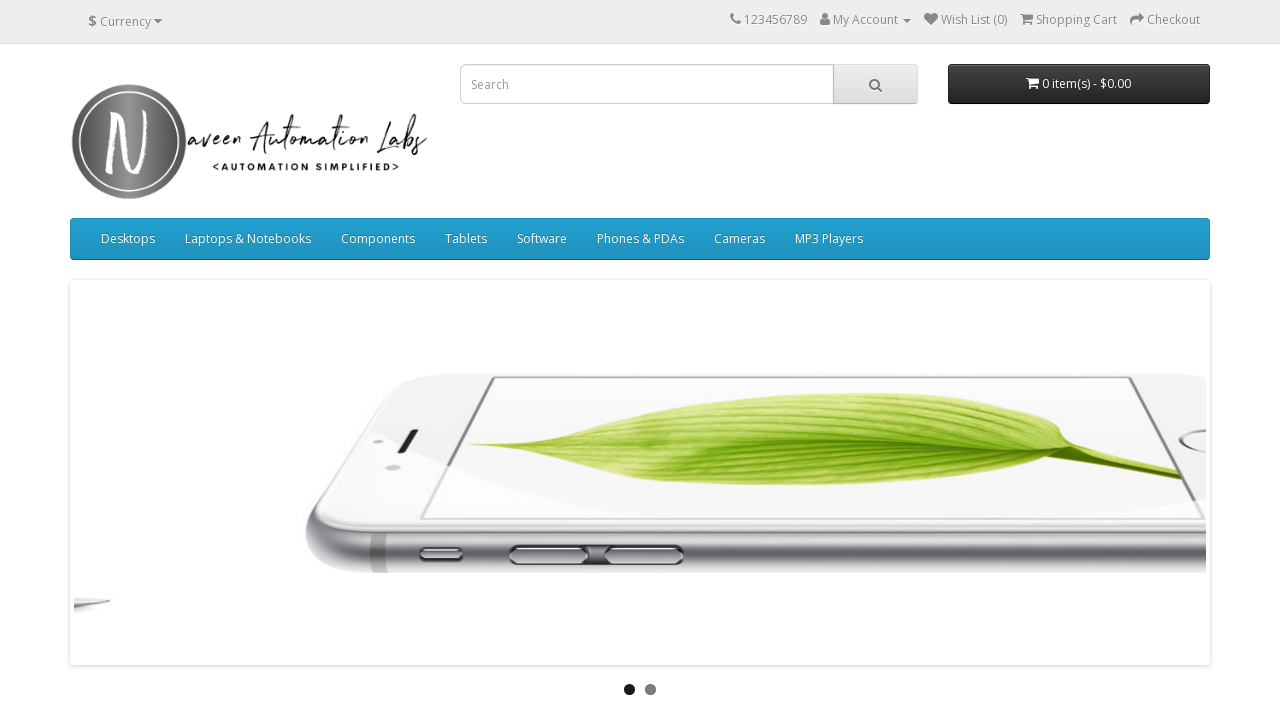

Located 'Contact Us' link in footer
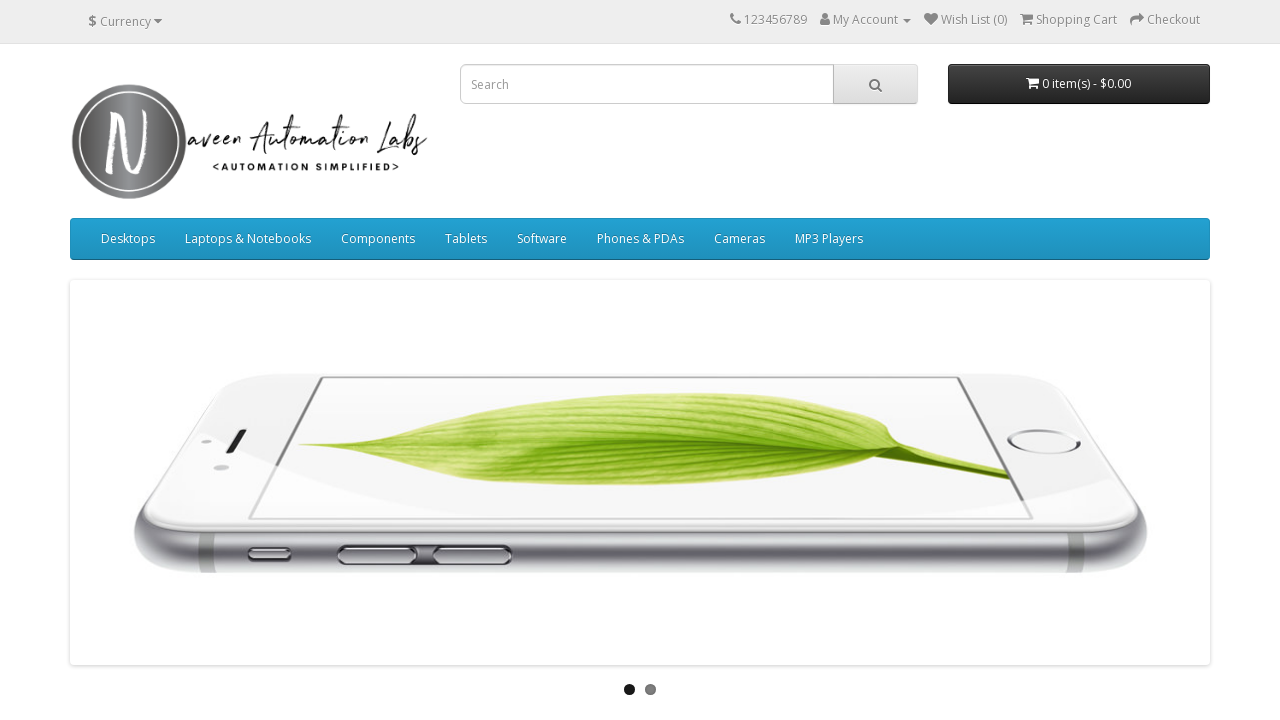

Verified 'Contact Us' link is present in footer
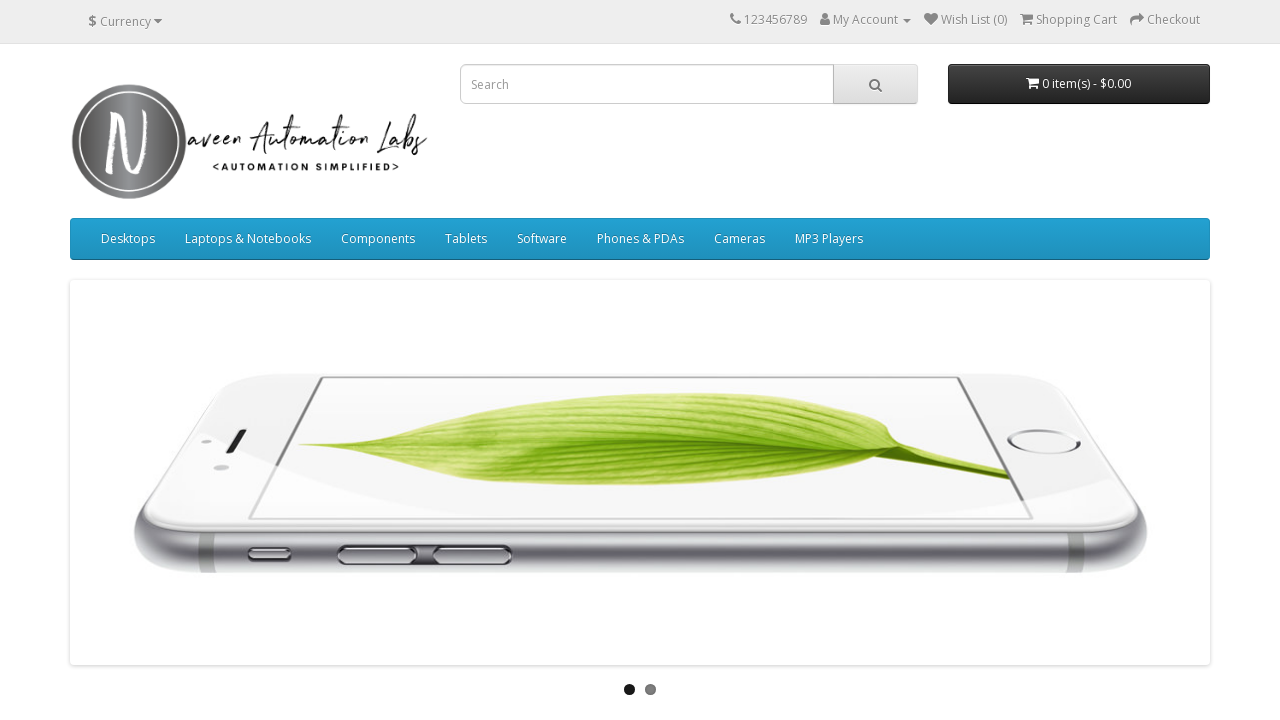

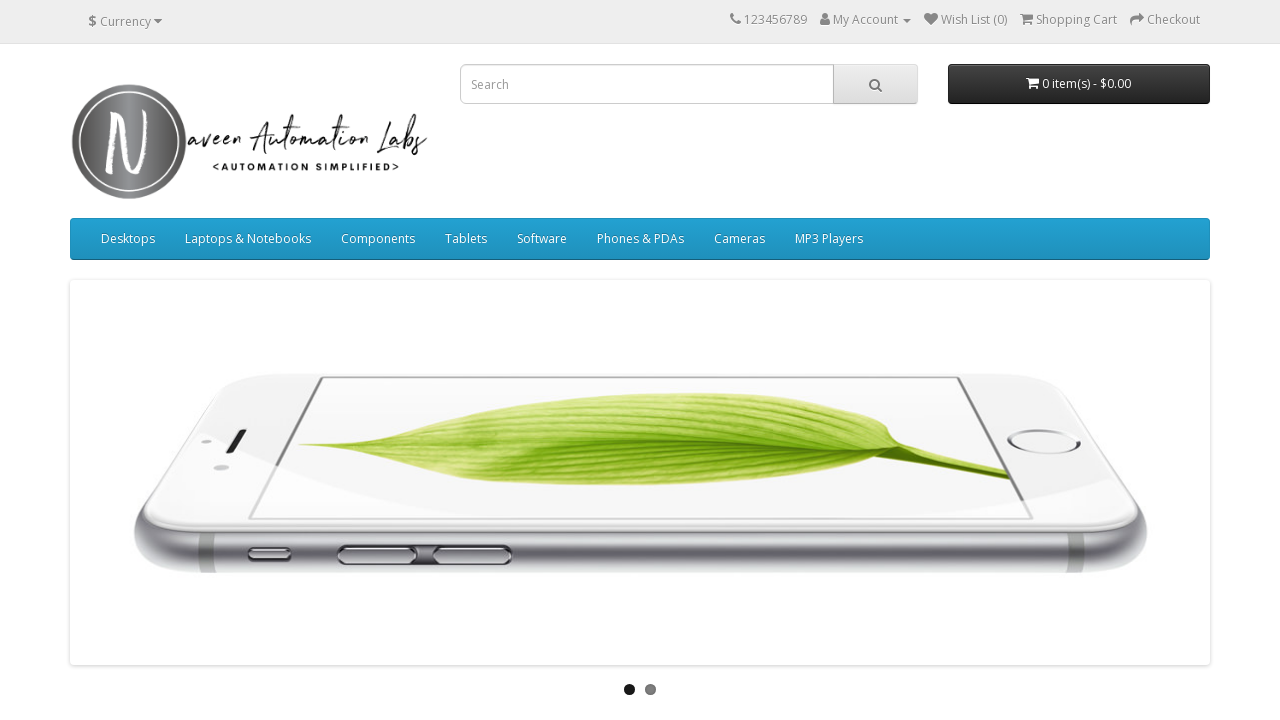